Tests navigation menu by clicking on Rooms and Contact sections and verifying the corresponding content becomes visible.

Starting URL: https://automationintesting.online/

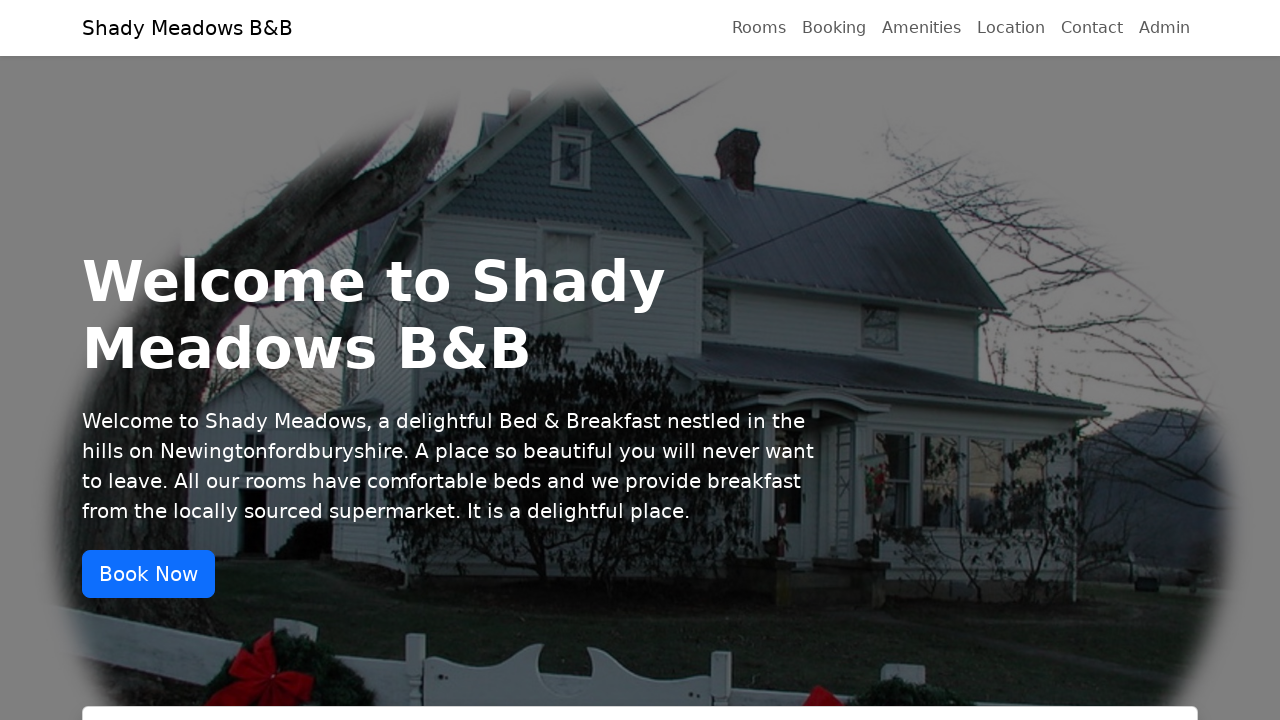

Page loaded and body element is visible
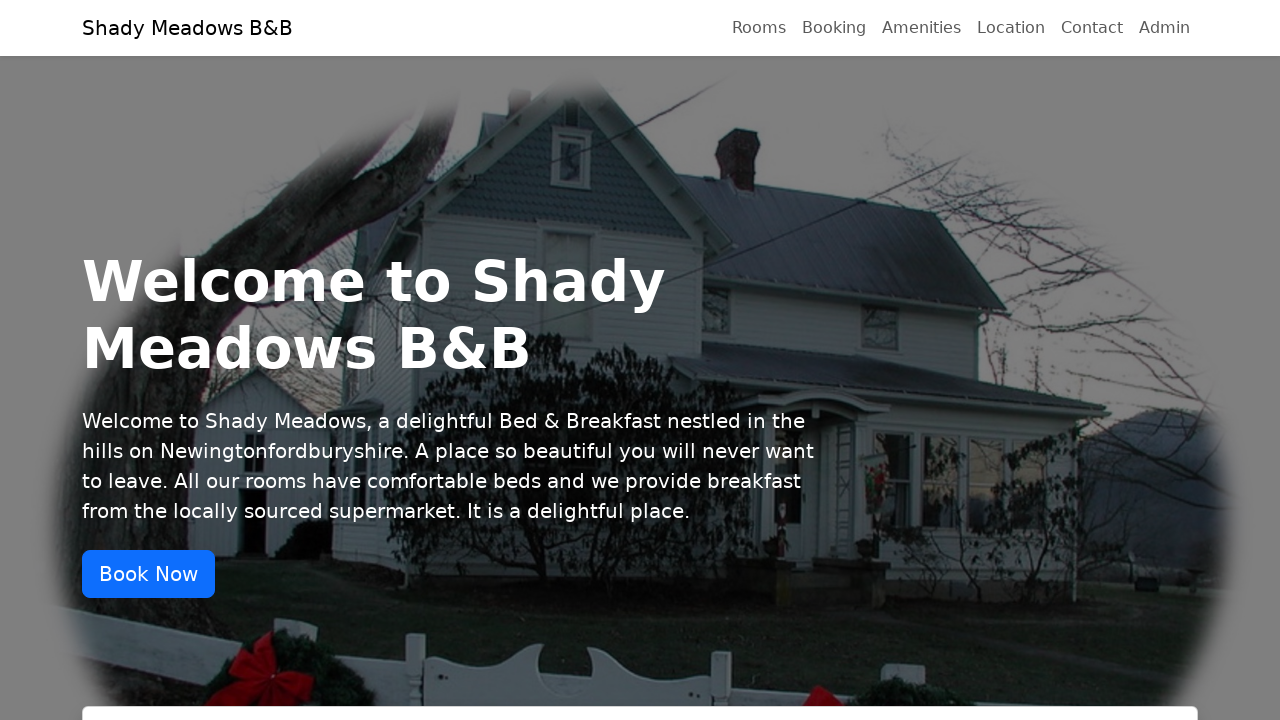

Located Rooms navigation link
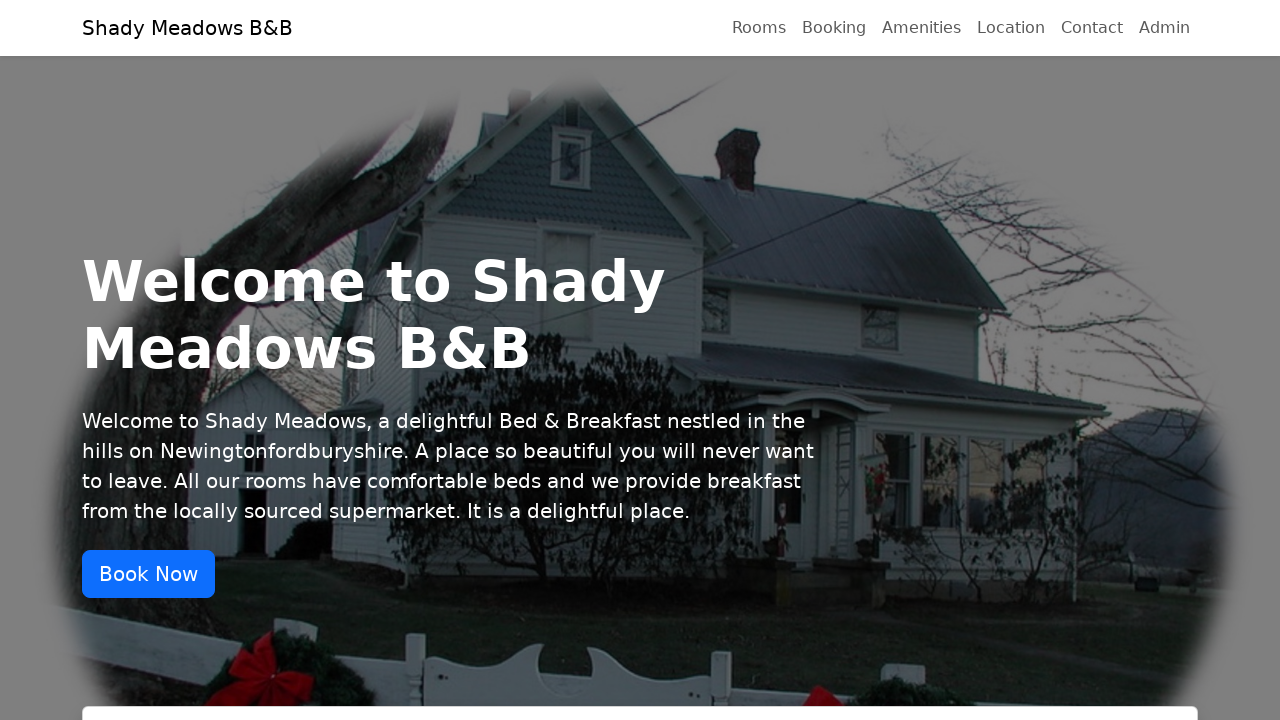

Scrolled Rooms link into view
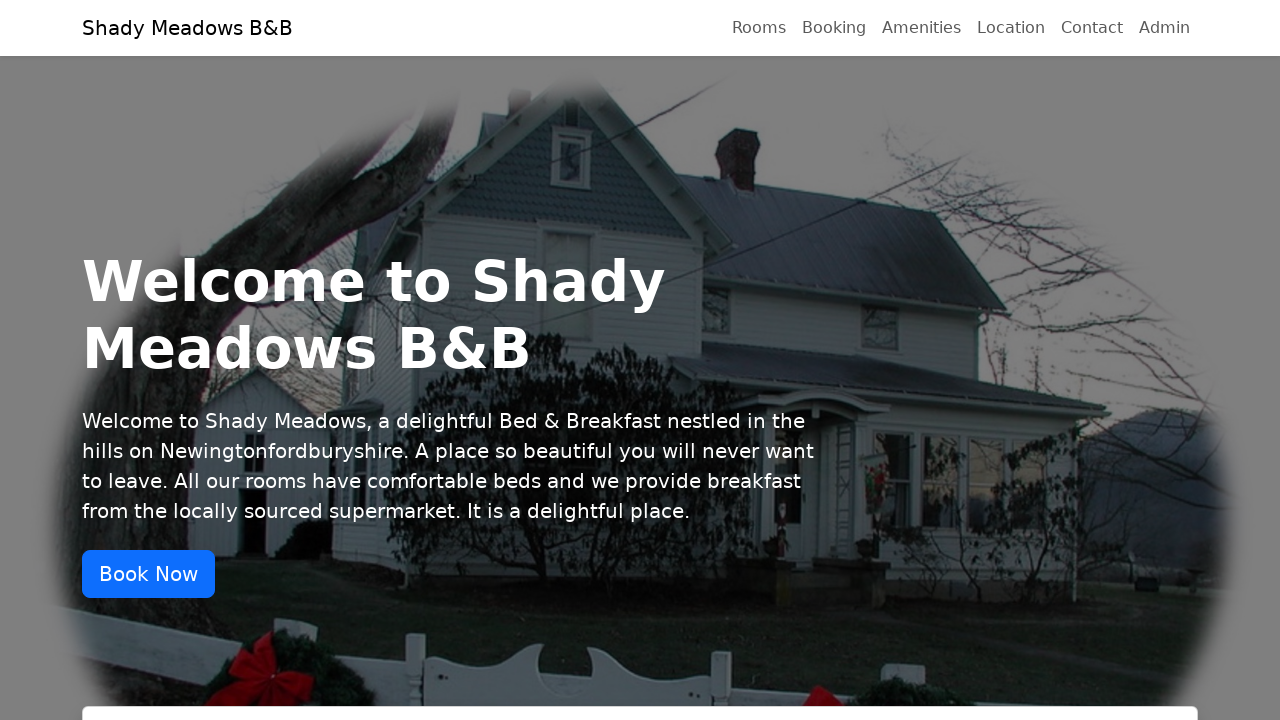

Clicked Rooms navigation link at (759, 28) on a:has-text('Rooms'), a:has-text('Room'), a[href*='rooms'], a[href='#rooms'] >> n
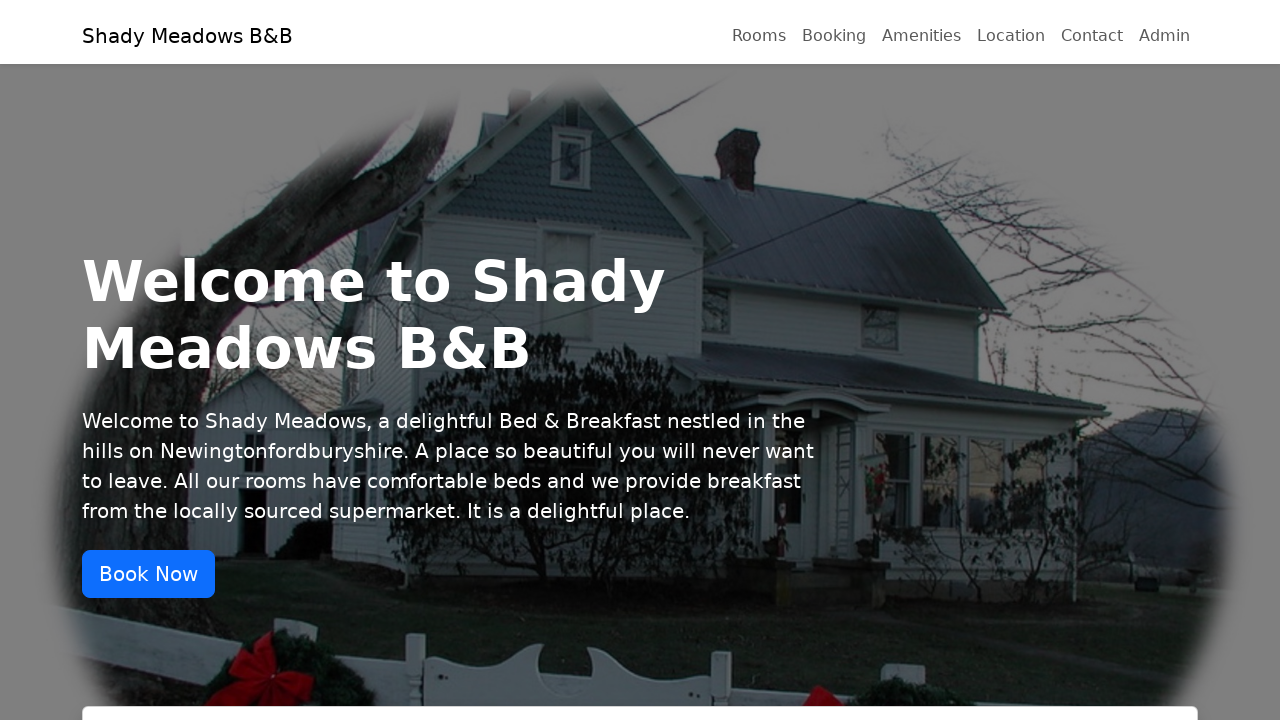

Rooms section content loaded and is visible
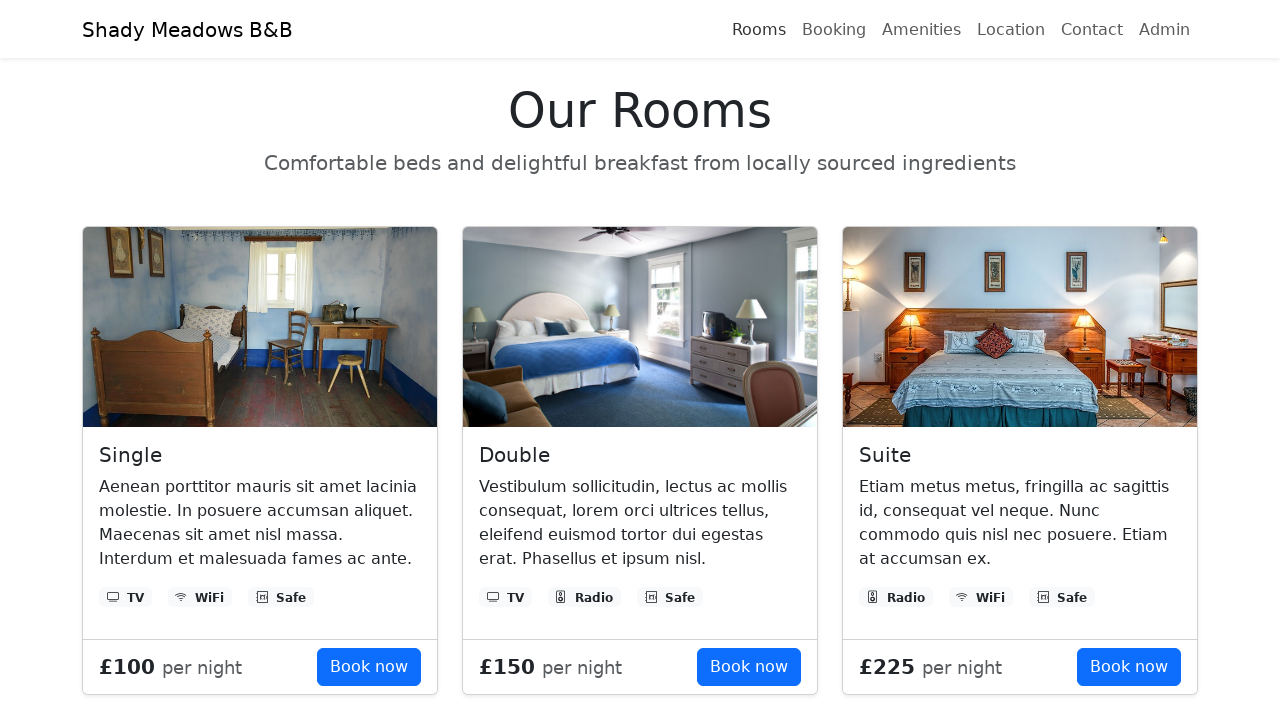

Located Contact navigation link
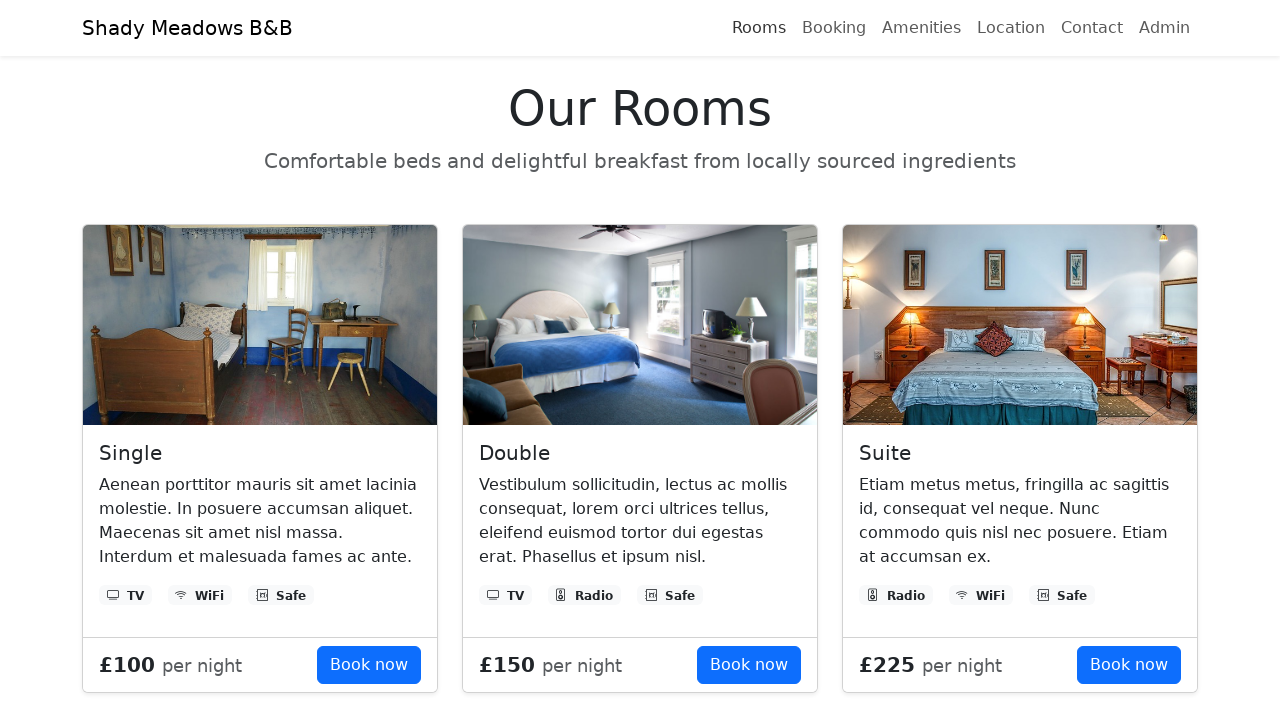

Scrolled Contact link into view
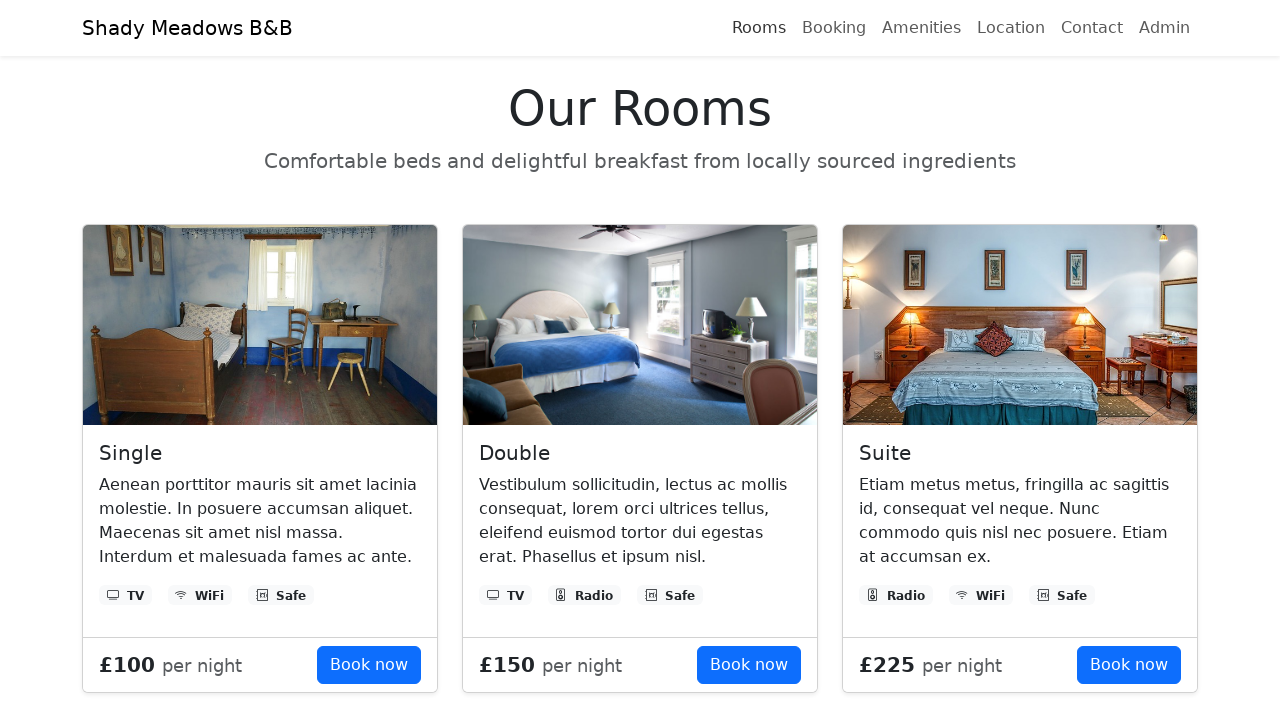

Clicked Contact navigation link at (1092, 28) on a:has-text('Contact'), a[href*='contact'], a[href='#contact'] >> nth=0
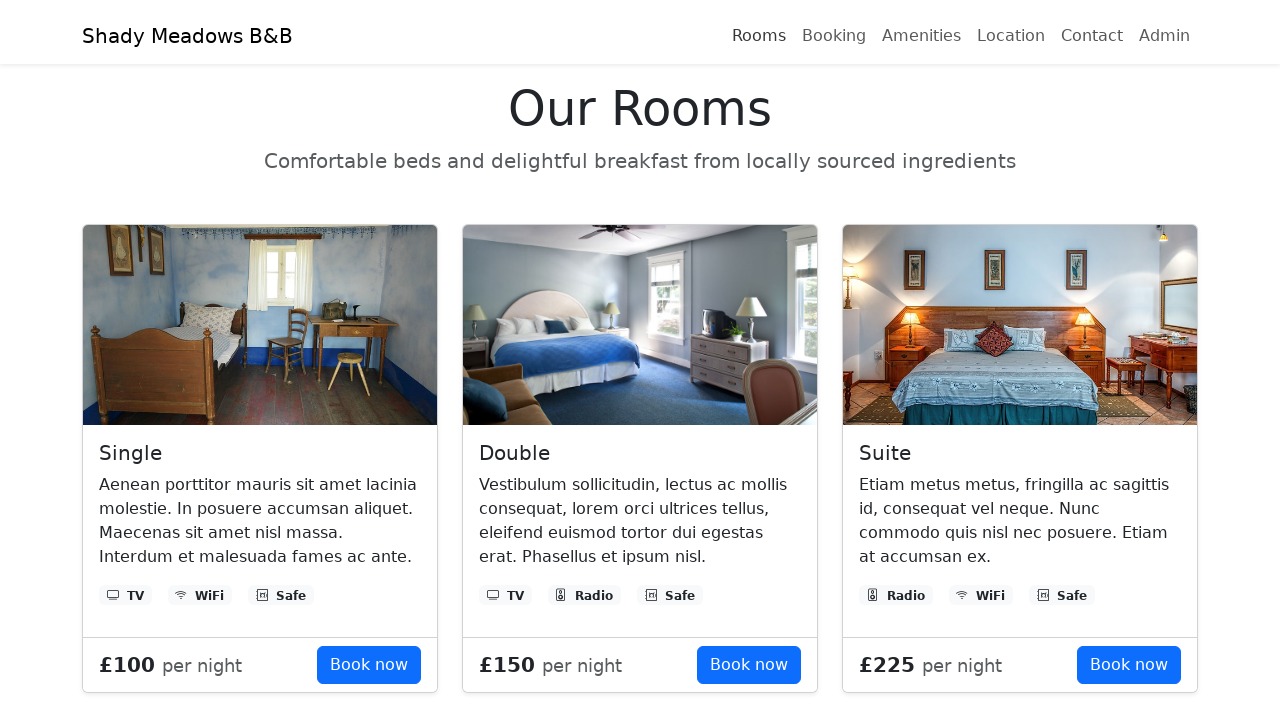

Contact section and form loaded and is visible
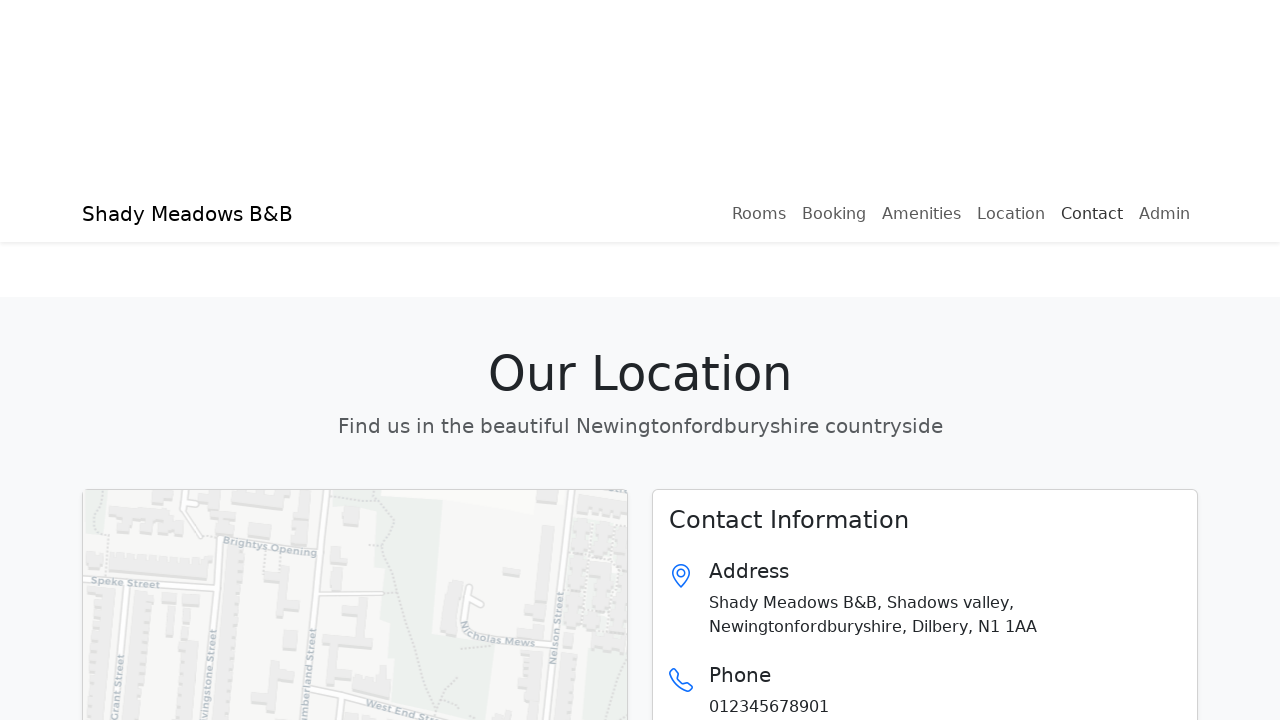

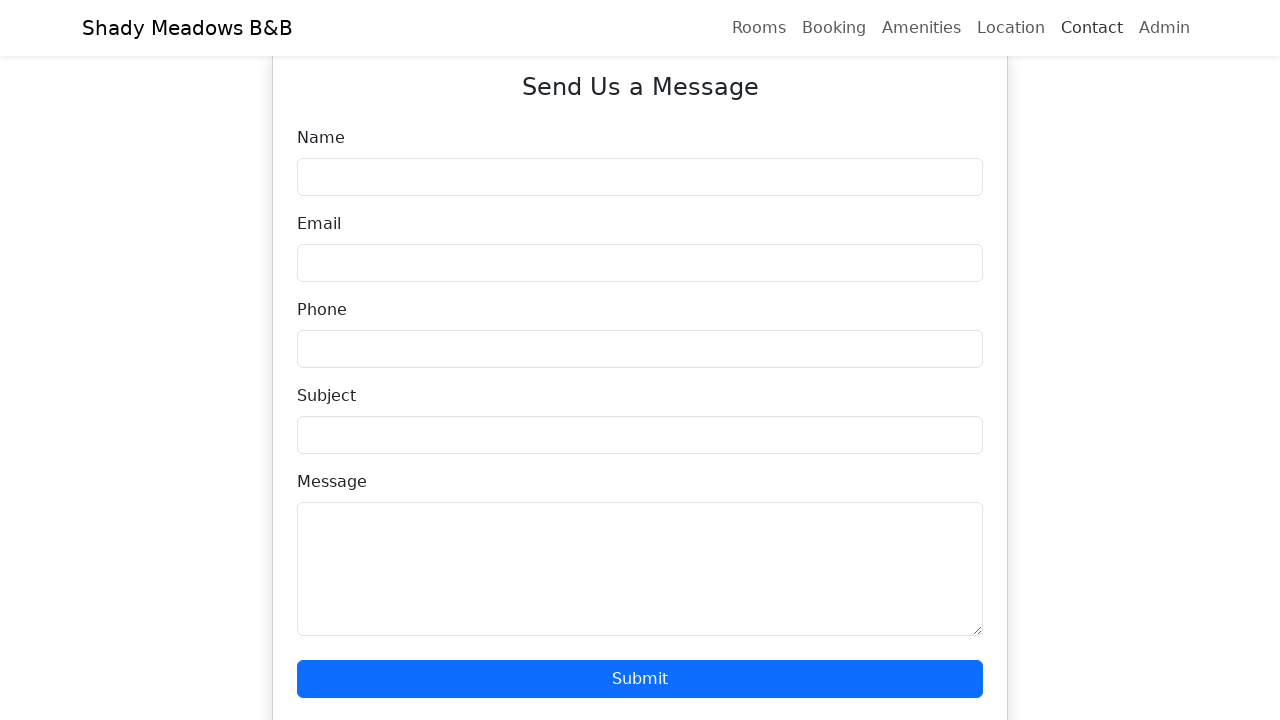